Tests three types of JavaScript alerts on a demo page: accepts a simple alert, dismisses a confirm alert, and enters text into a prompt alert before accepting it.

Starting URL: https://demoqa.com/alerts

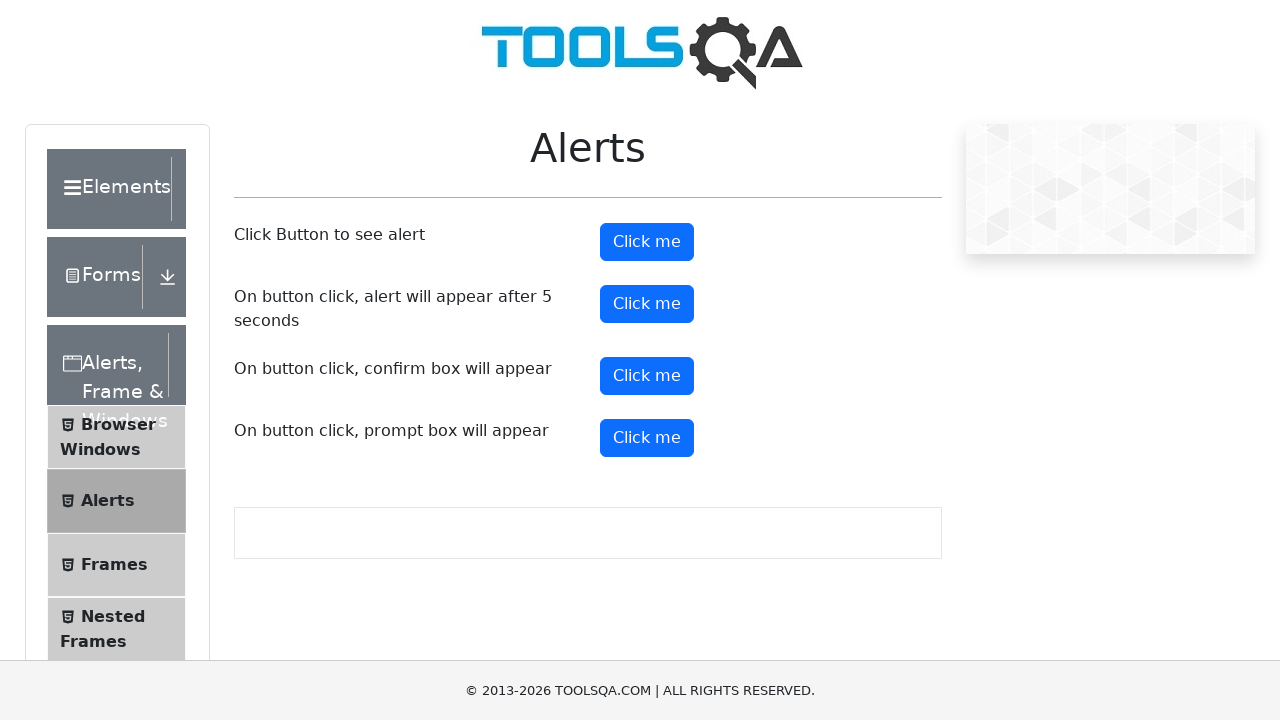

Clicked button to trigger simple alert at (647, 242) on button#alertButton
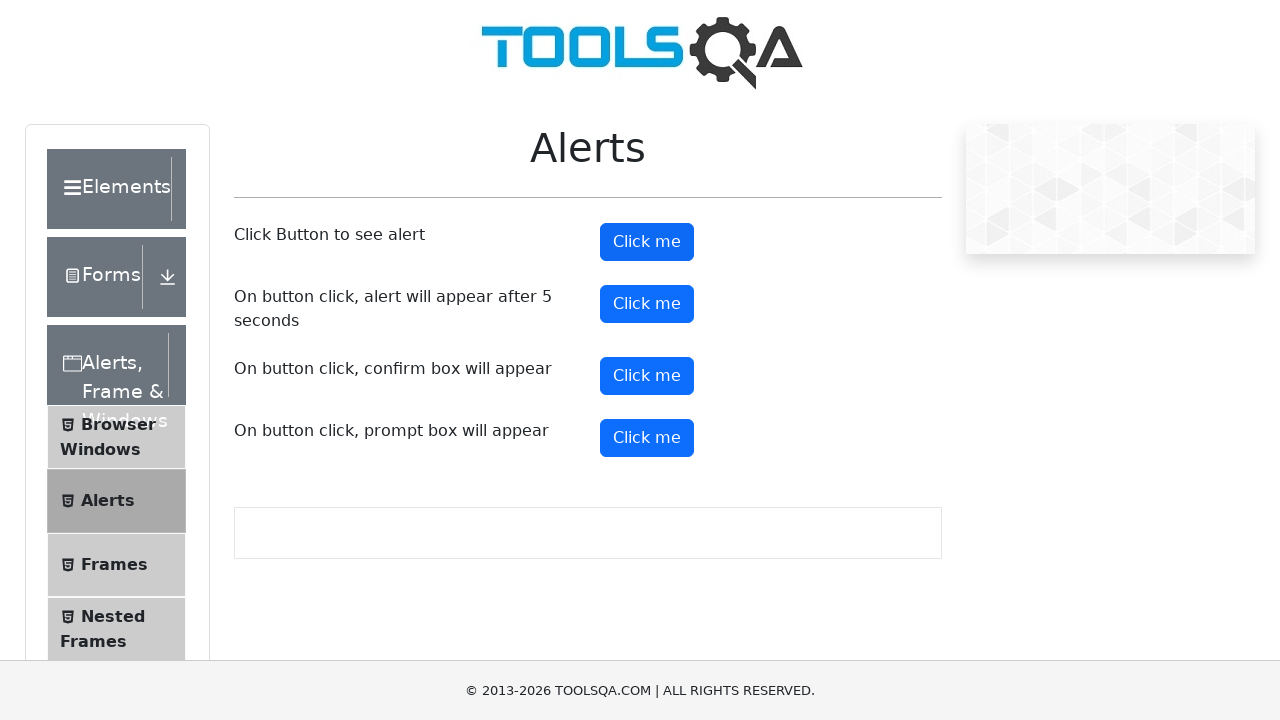

Set up dialog handler to accept alerts
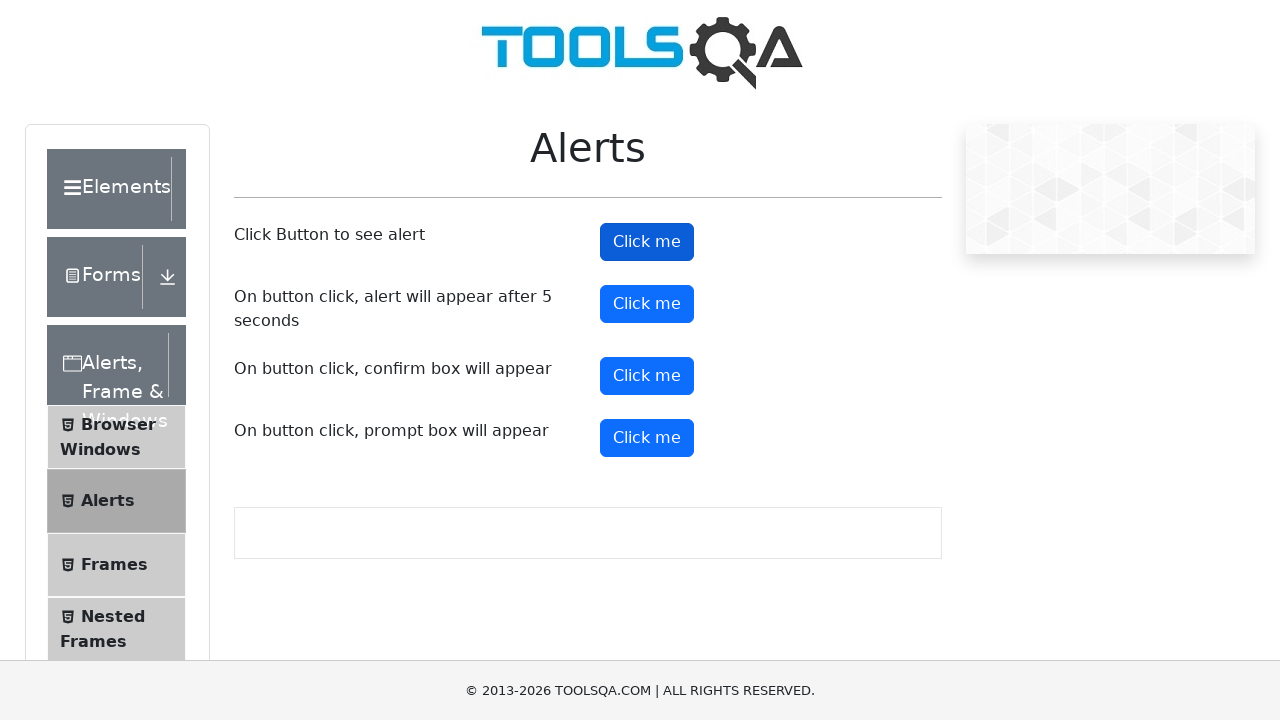

Waited for simple alert to be processed
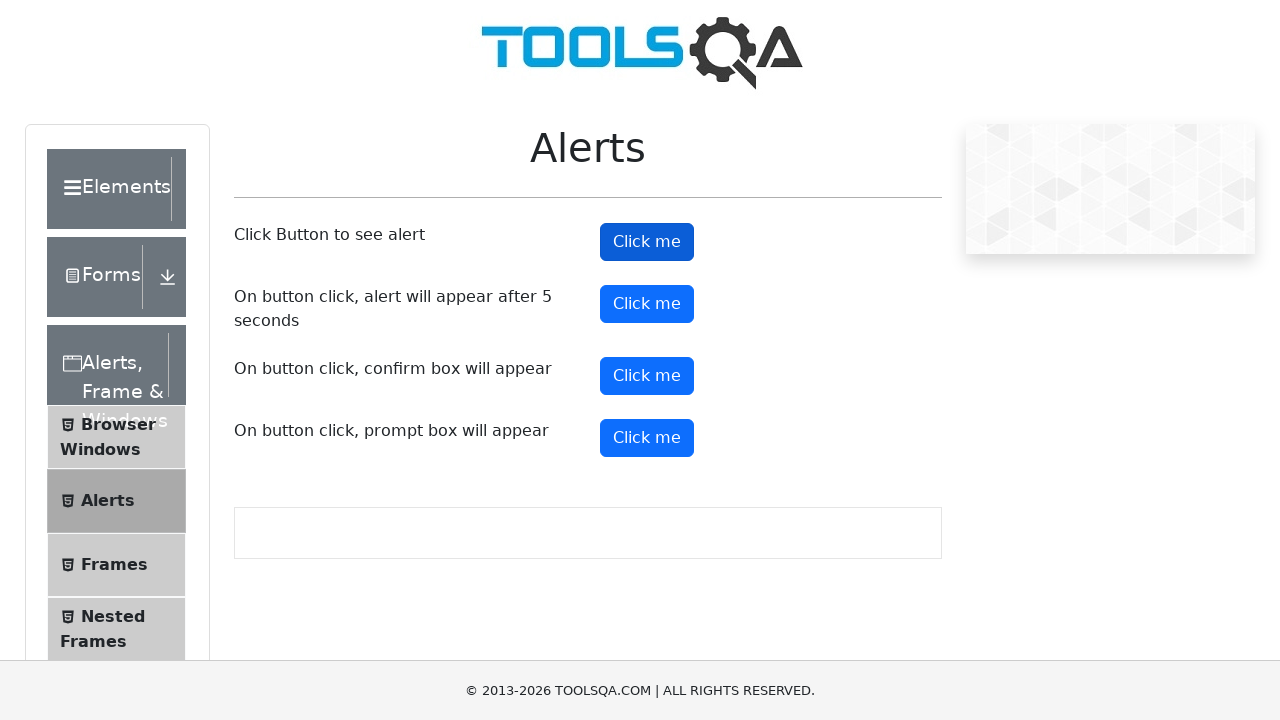

Set up dialog handler to dismiss confirm alert
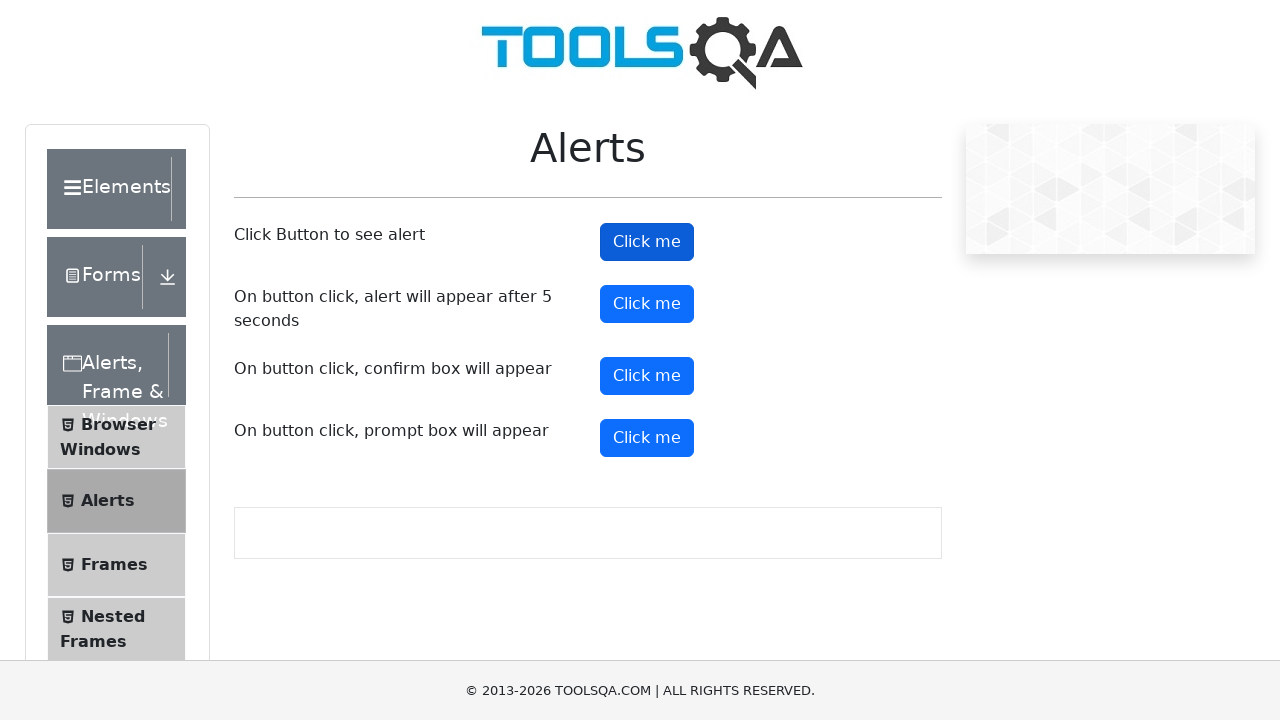

Clicked button to trigger confirm alert at (647, 376) on button#confirmButton
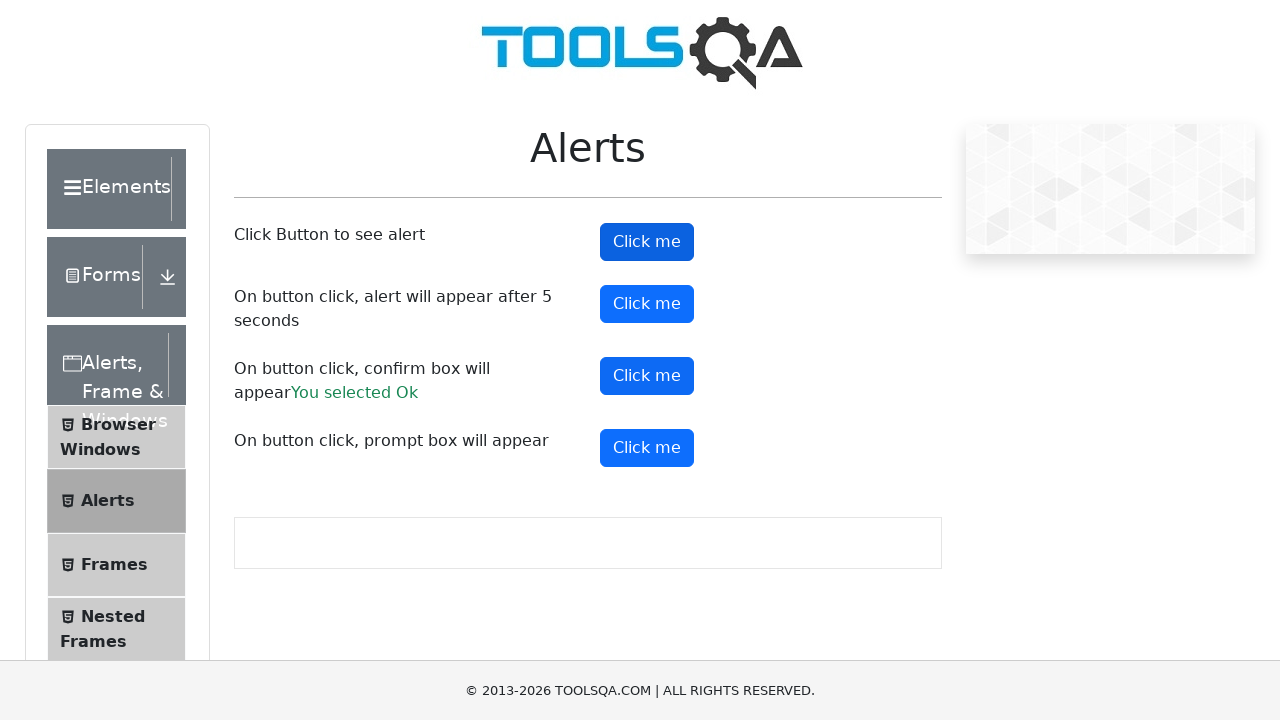

Waited for confirm alert to be processed
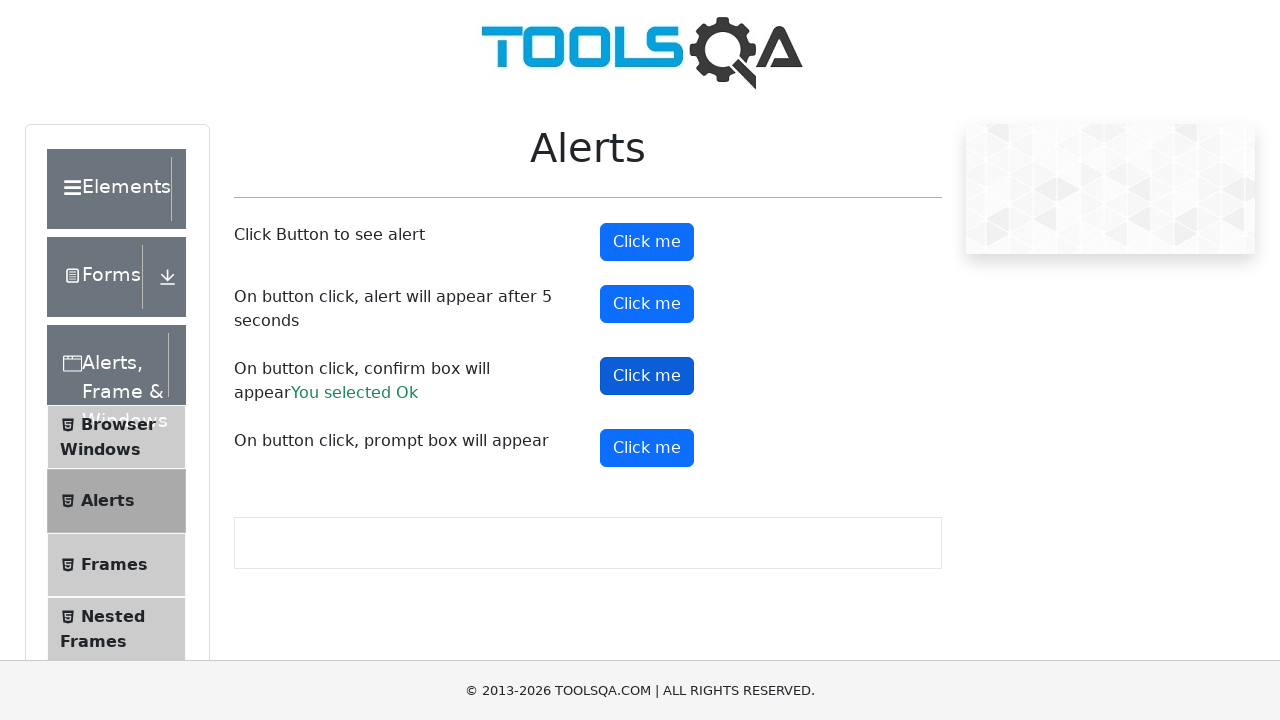

Set up dialog handler to enter text in prompt alert
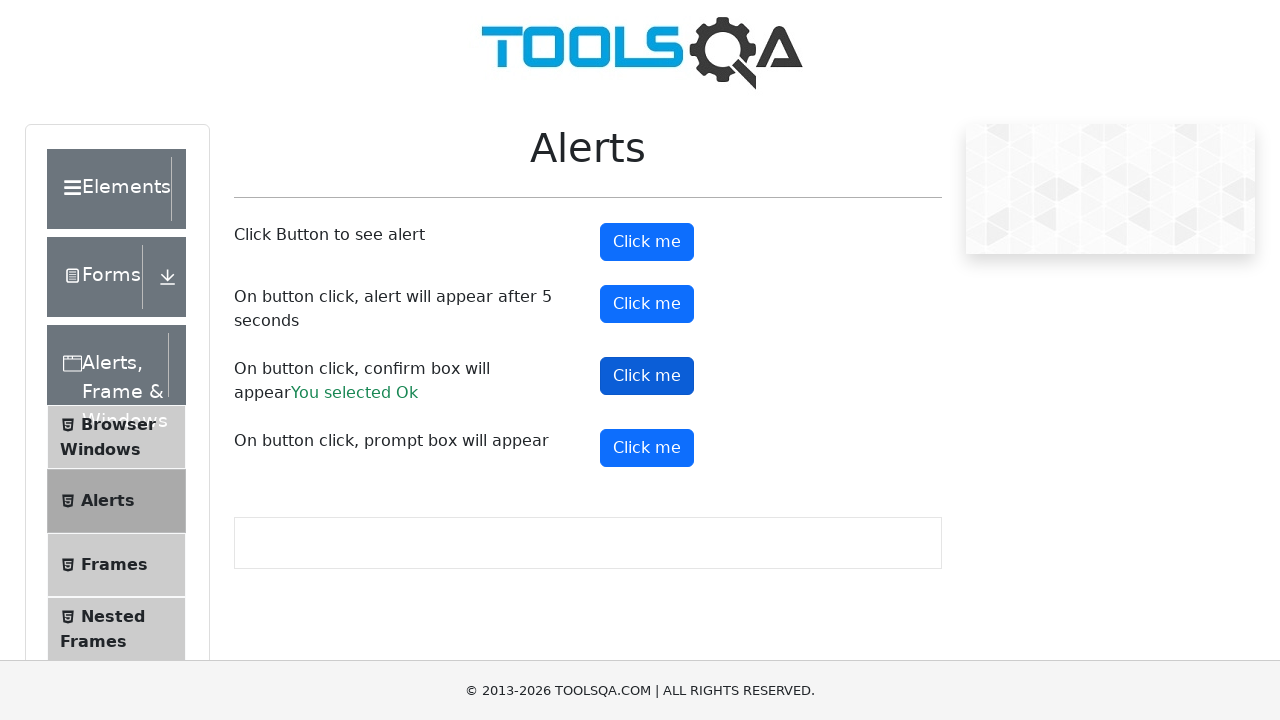

Clicked button to trigger prompt alert at (647, 448) on button#promtButton
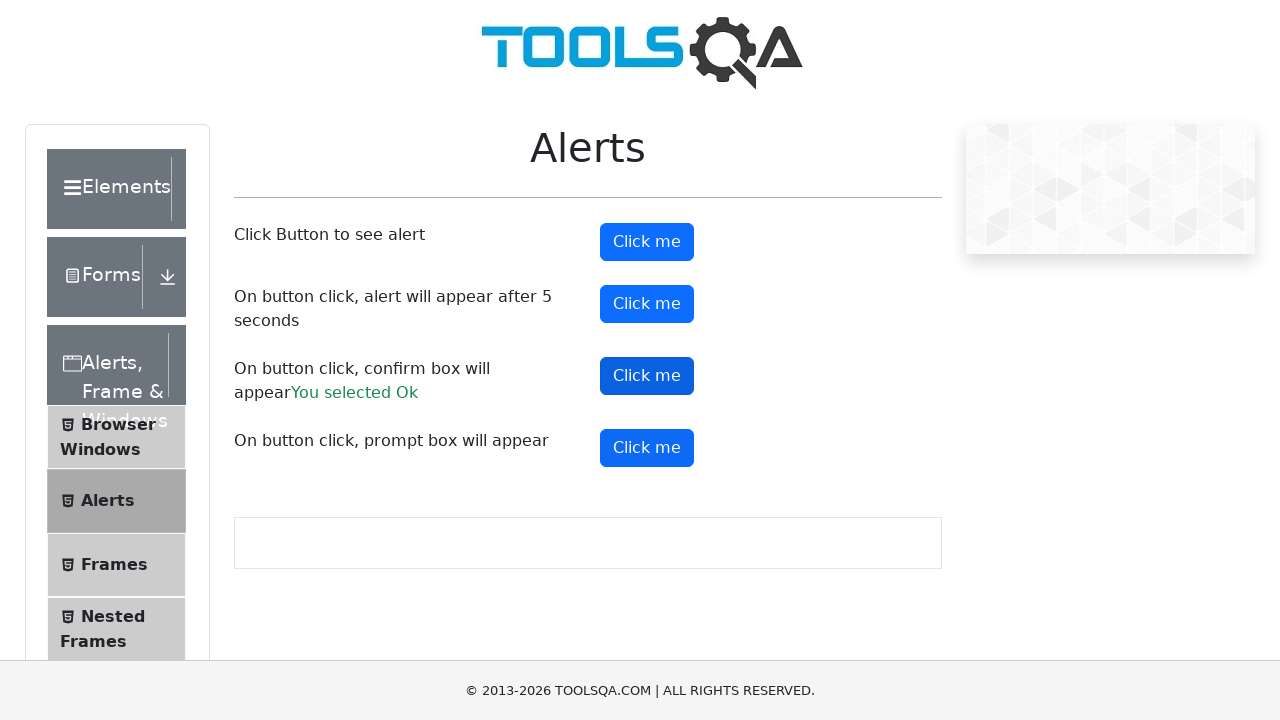

Waited for prompt alert to be processed
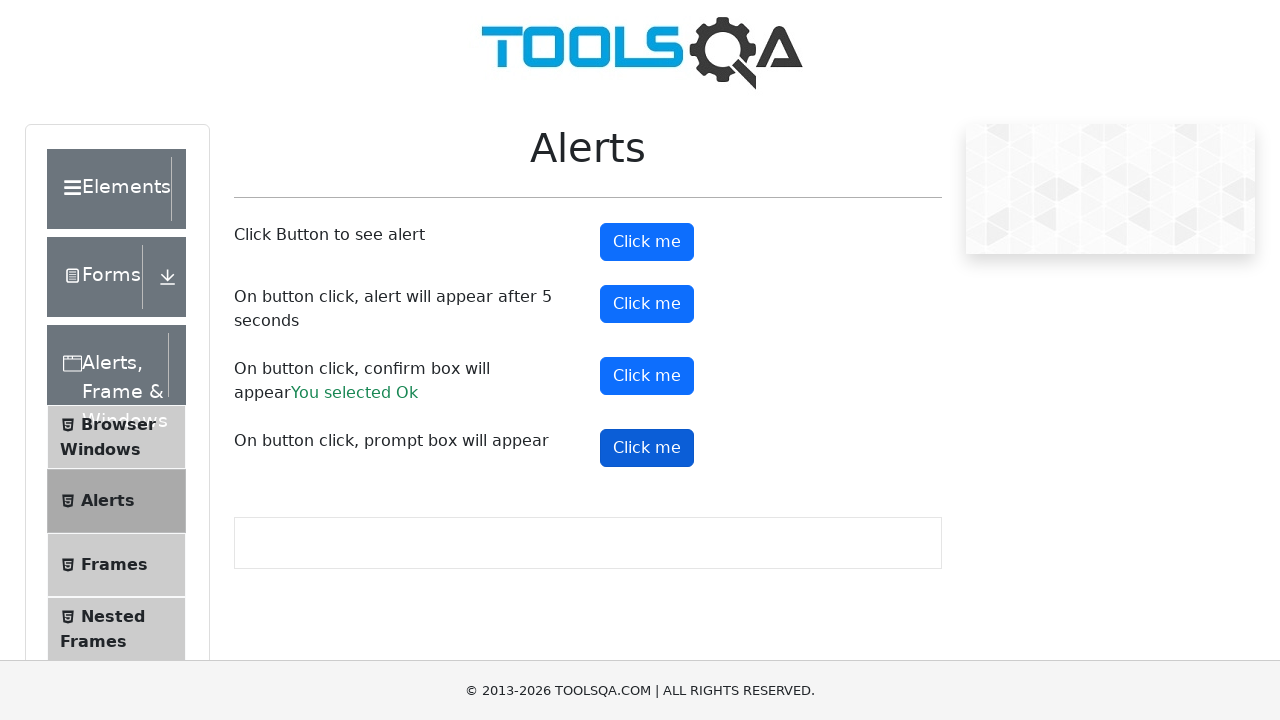

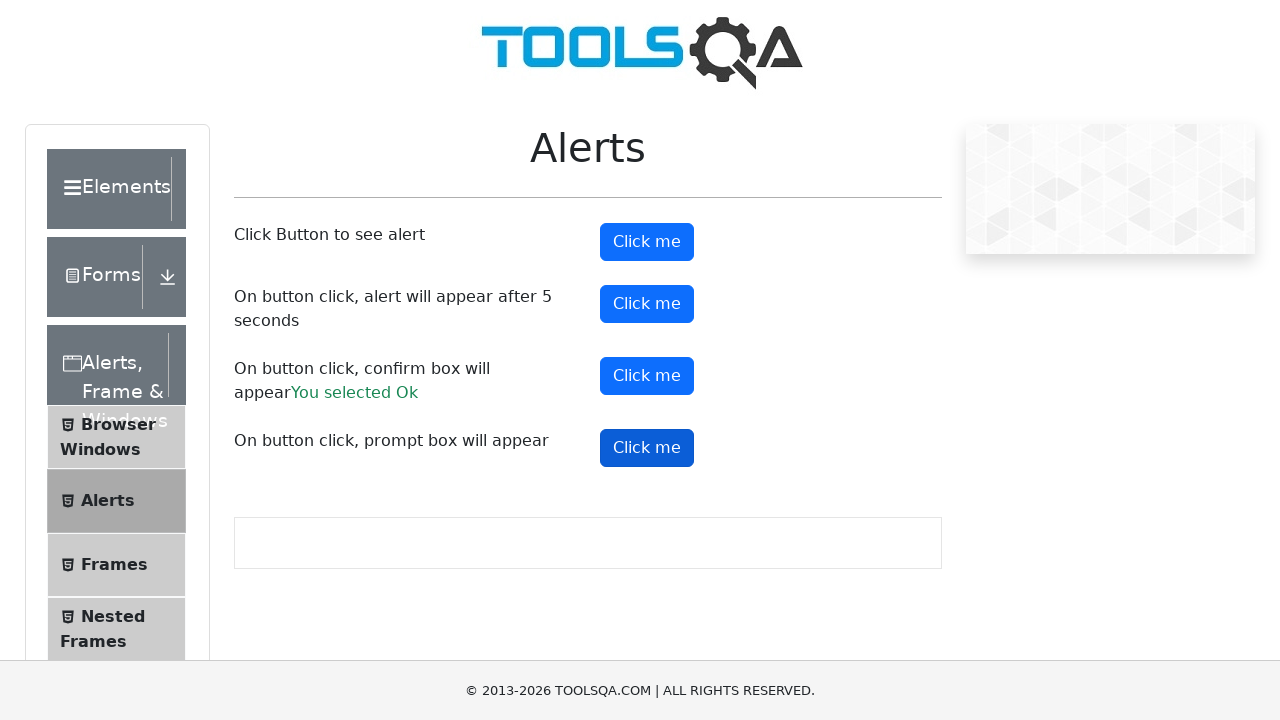